Tests scrolling functionality on a practice automation page by scrolling the main window and then scrolling within a specific table element with a fixed header.

Starting URL: https://rahulshettyacademy.com/AutomationPractice/

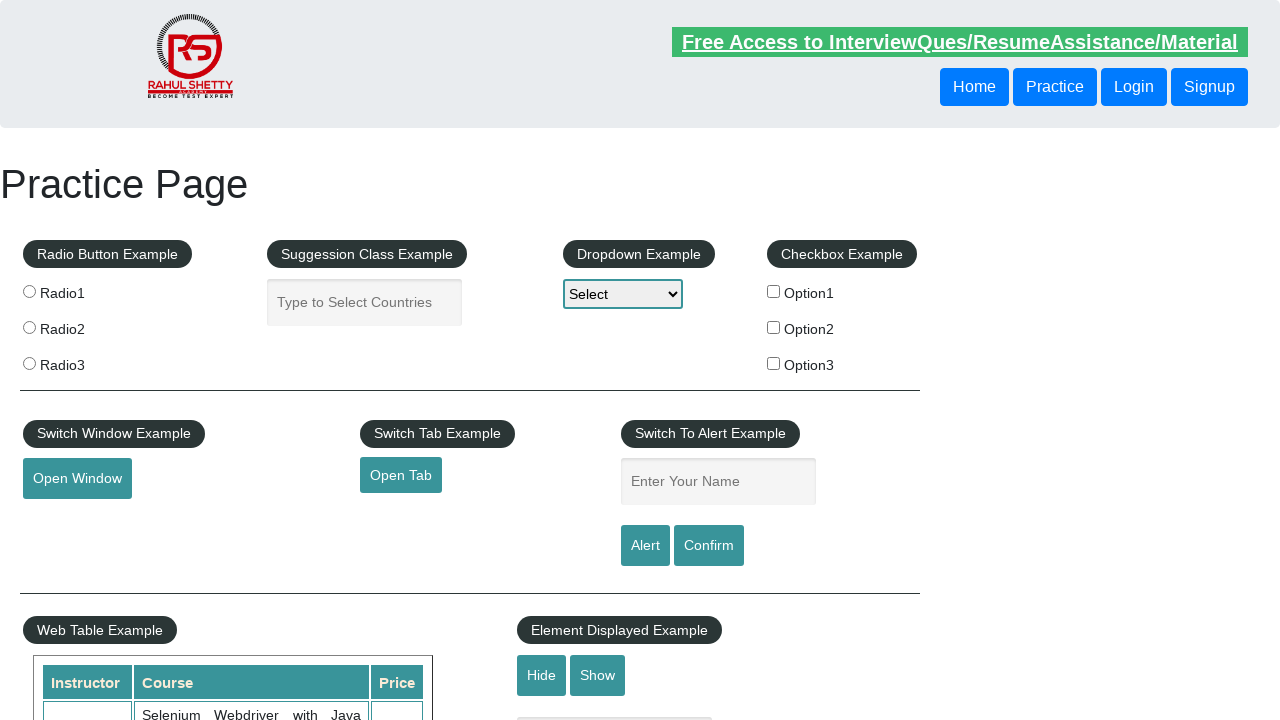

Set viewport size to 1920x1080
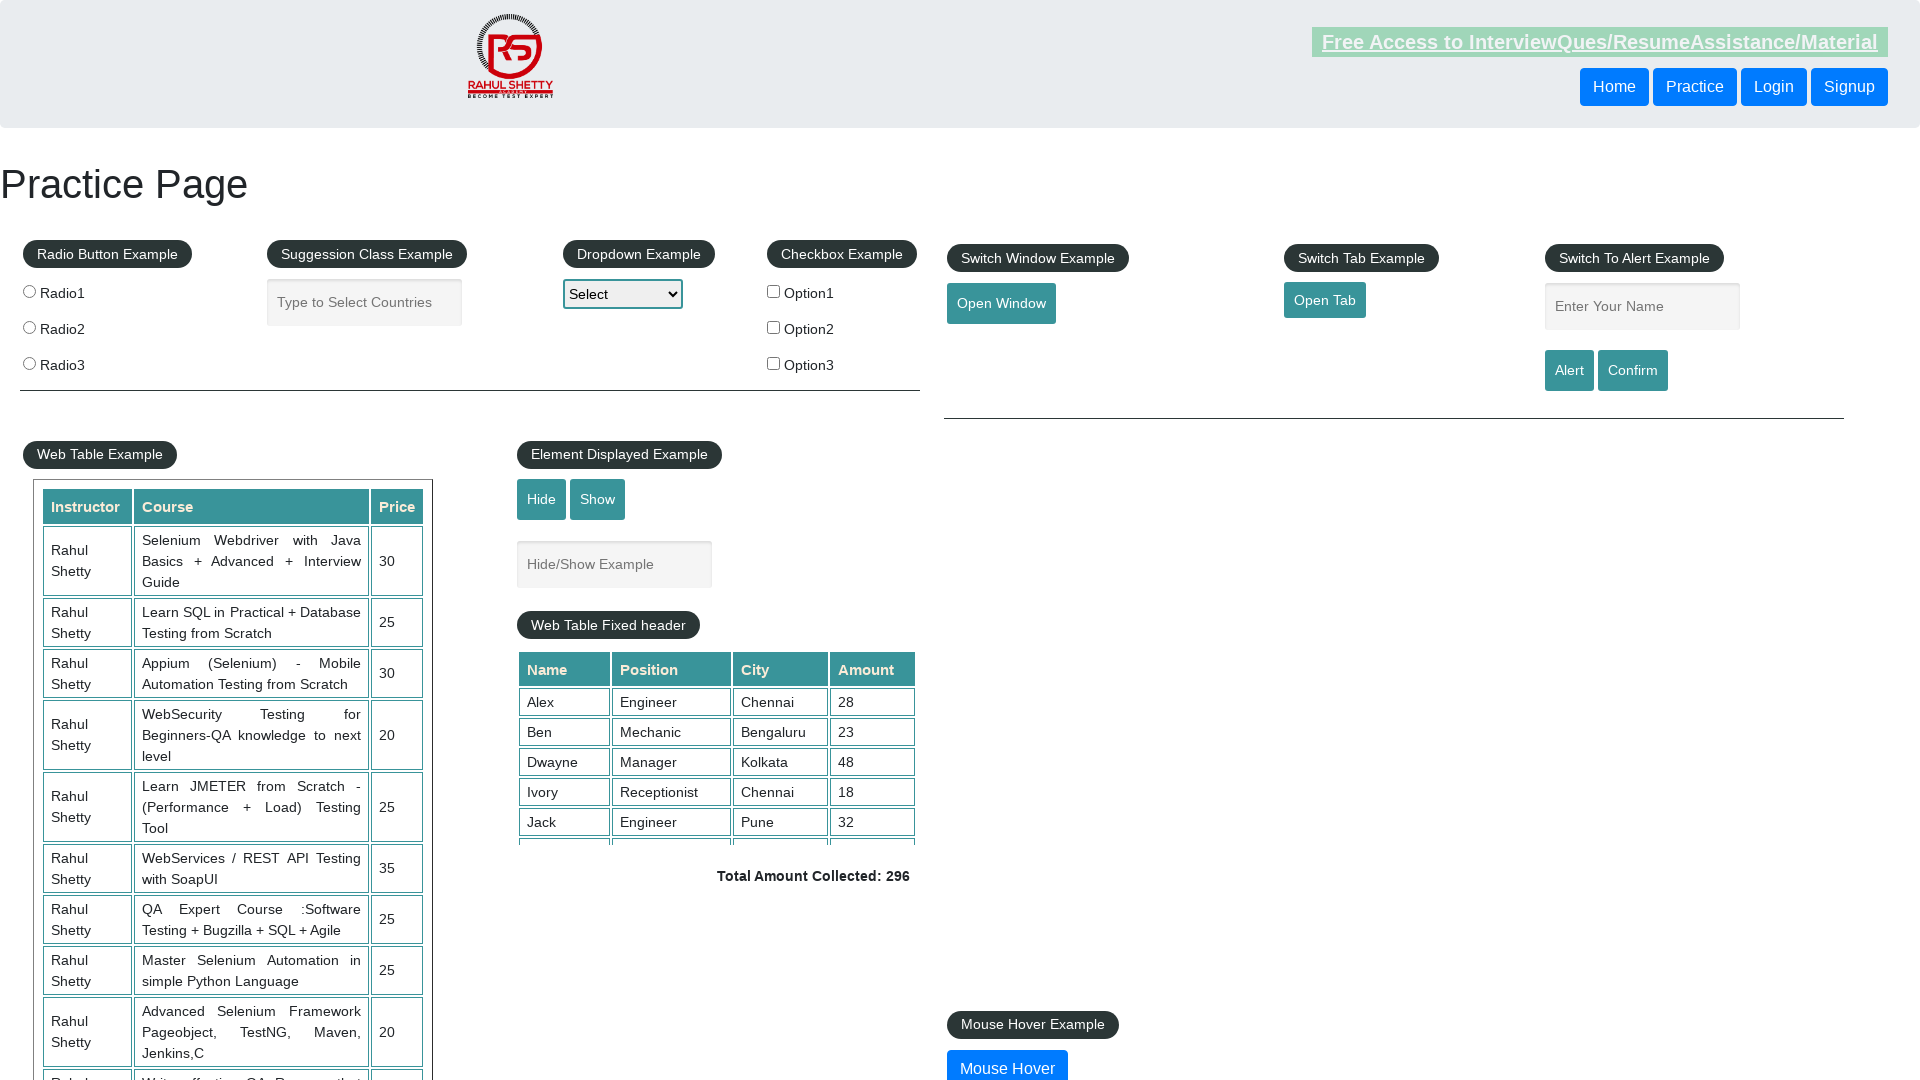

Scrolled main window down by 500 pixels
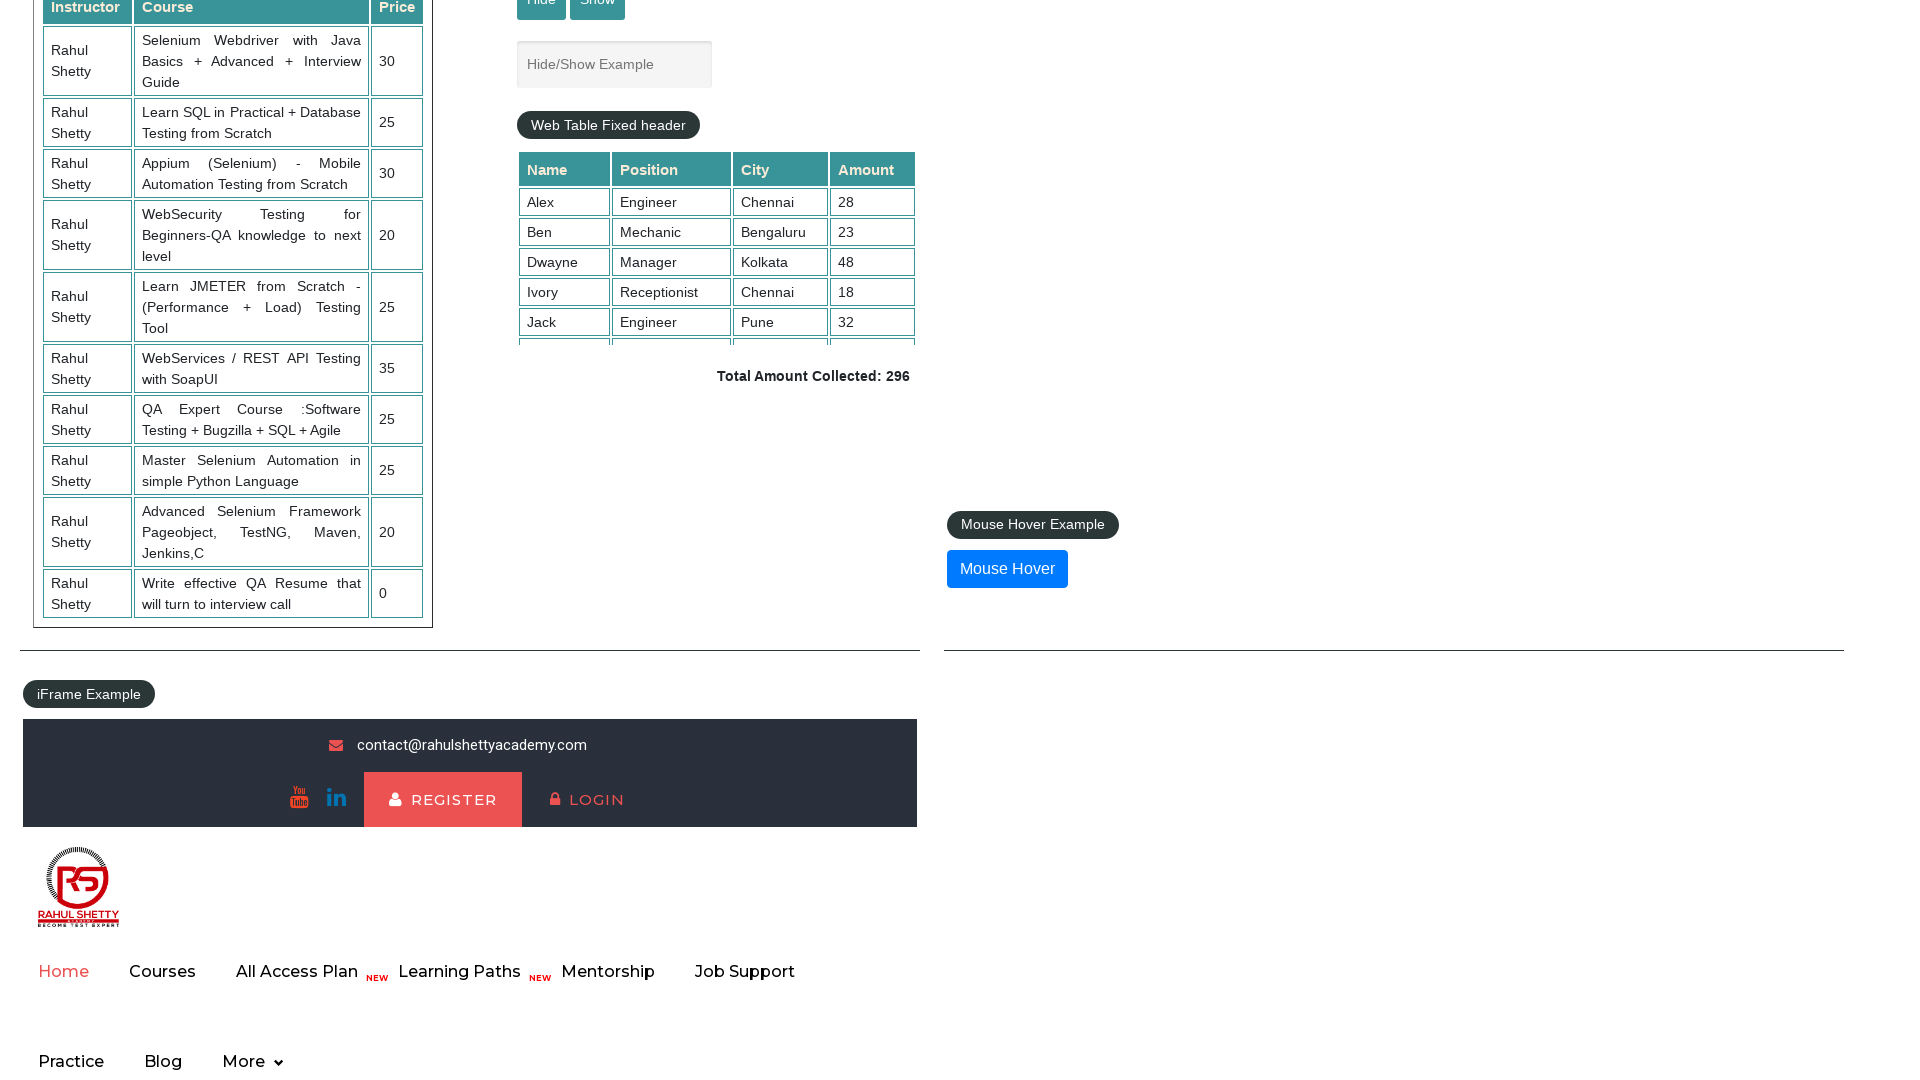

Waited 1000ms for scroll animation to complete
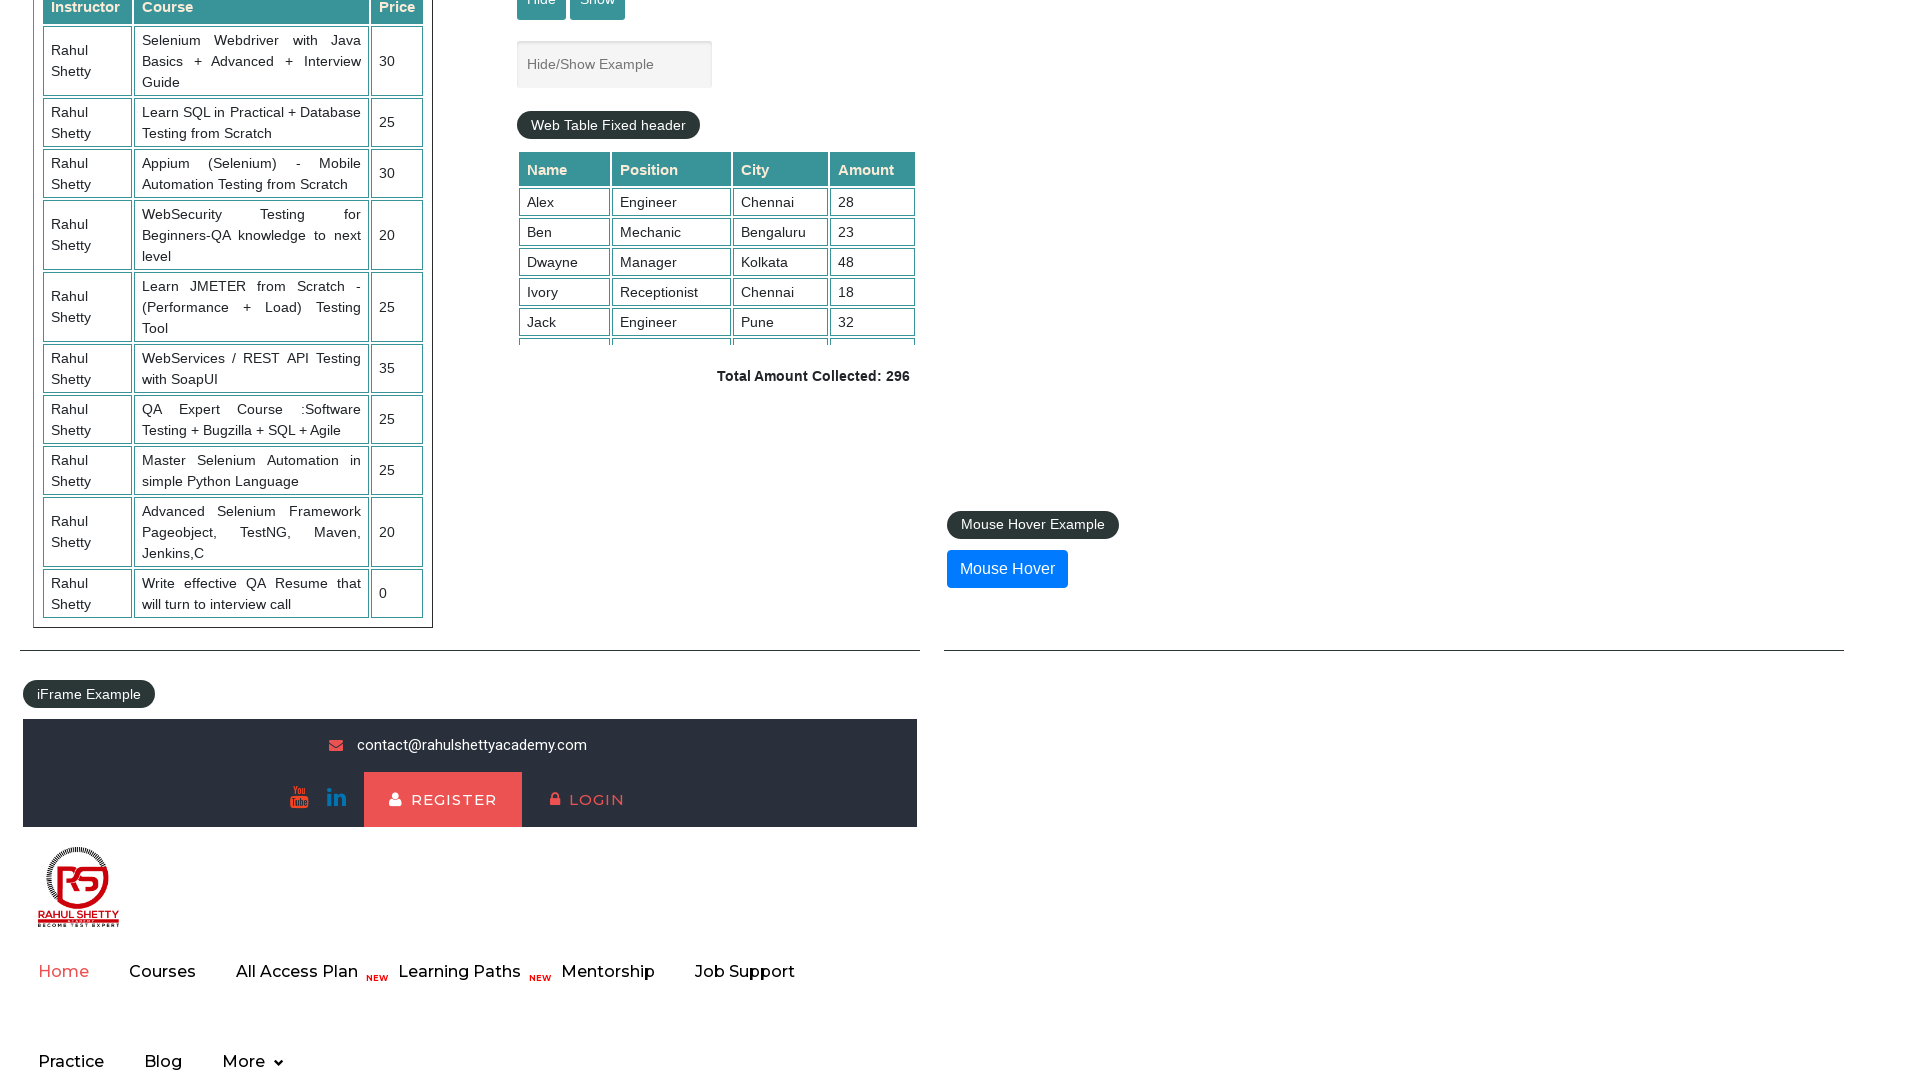

Scrolled table element with fixed header by 50 pixels
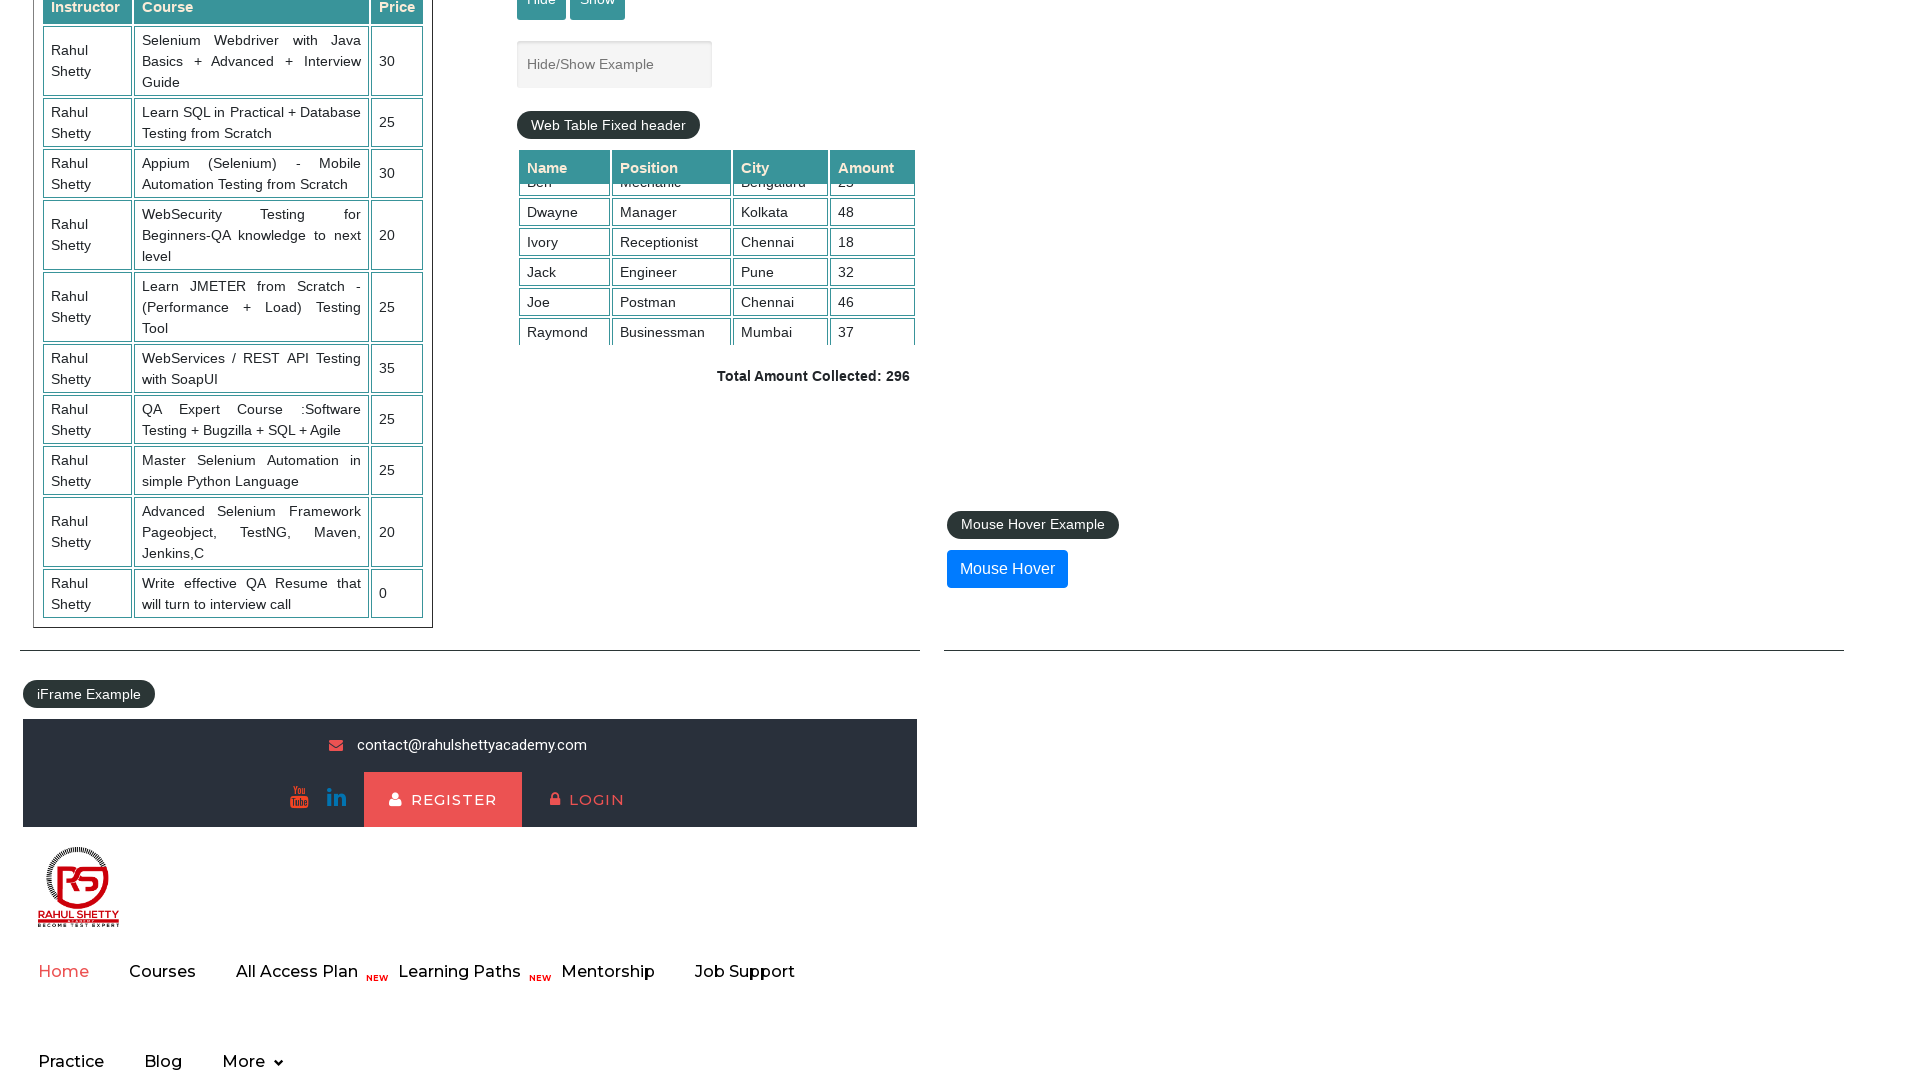

Autocomplete element became visible
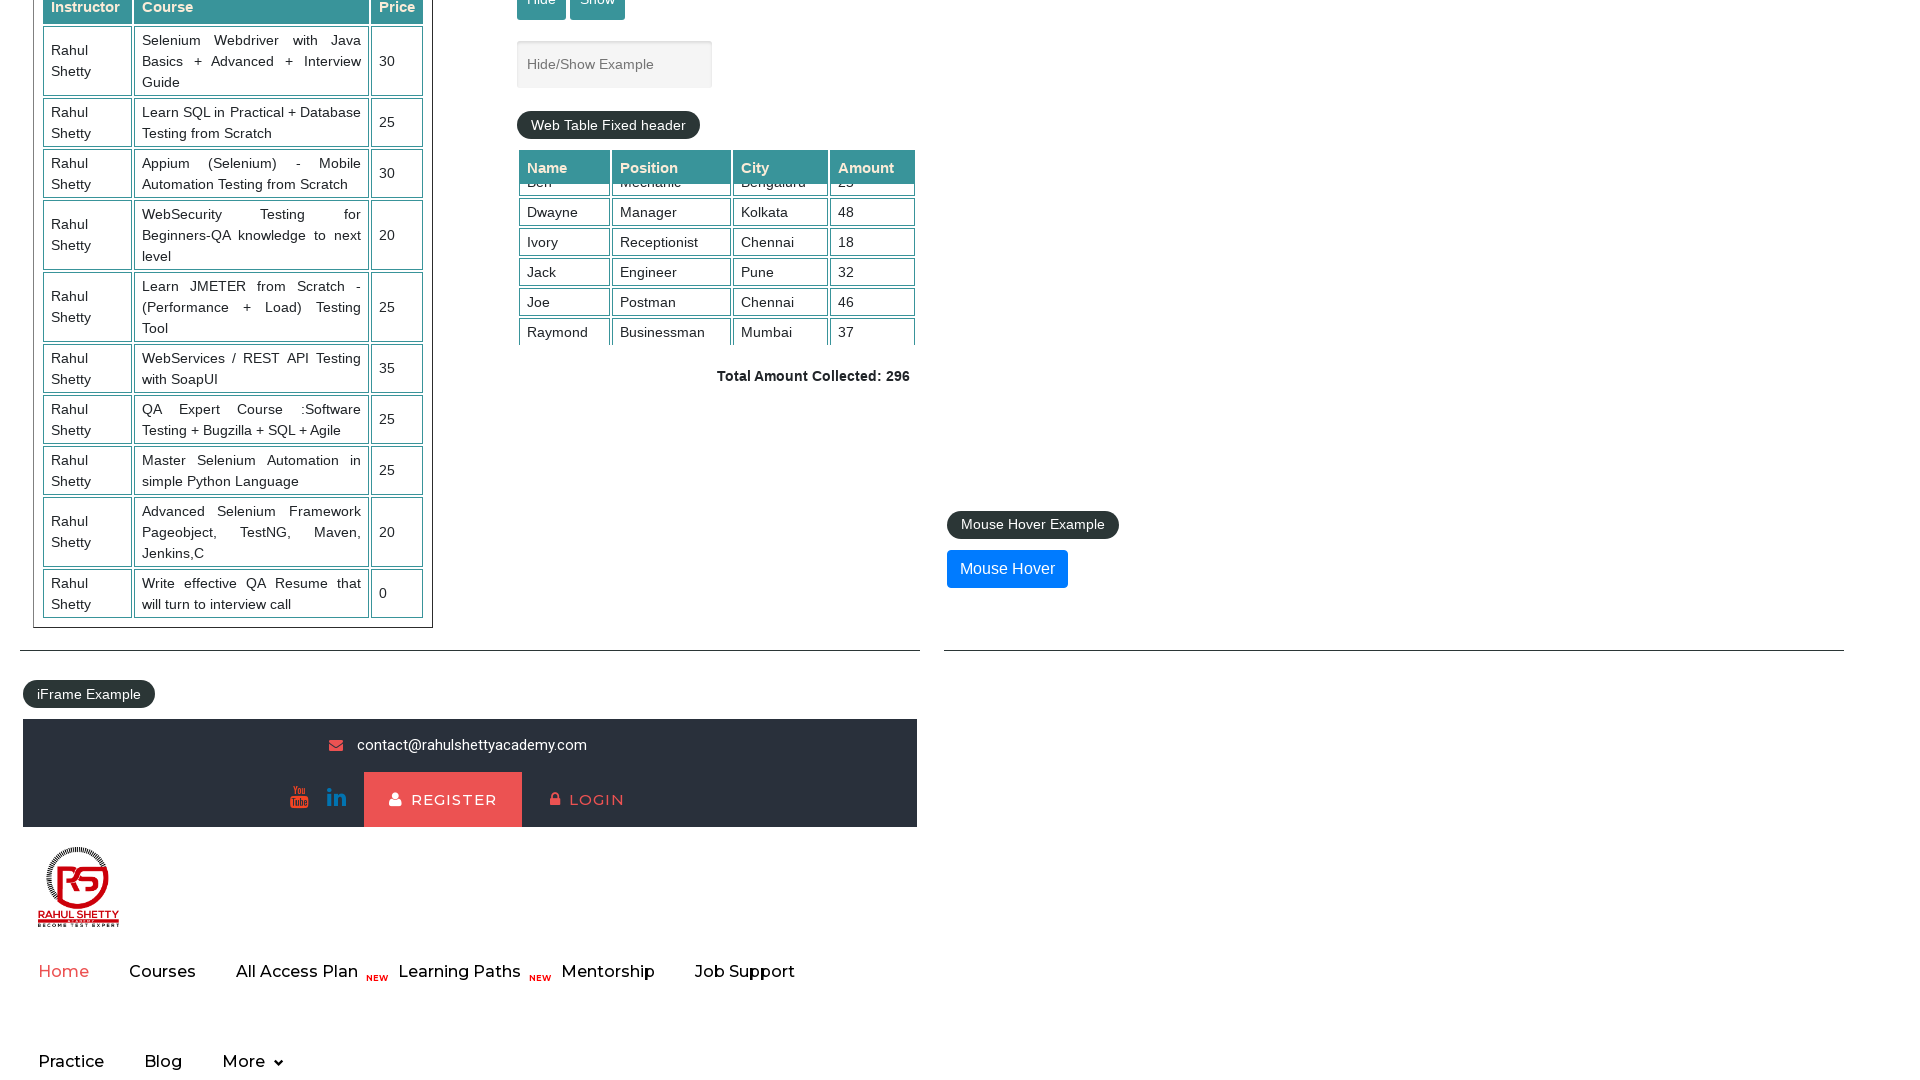

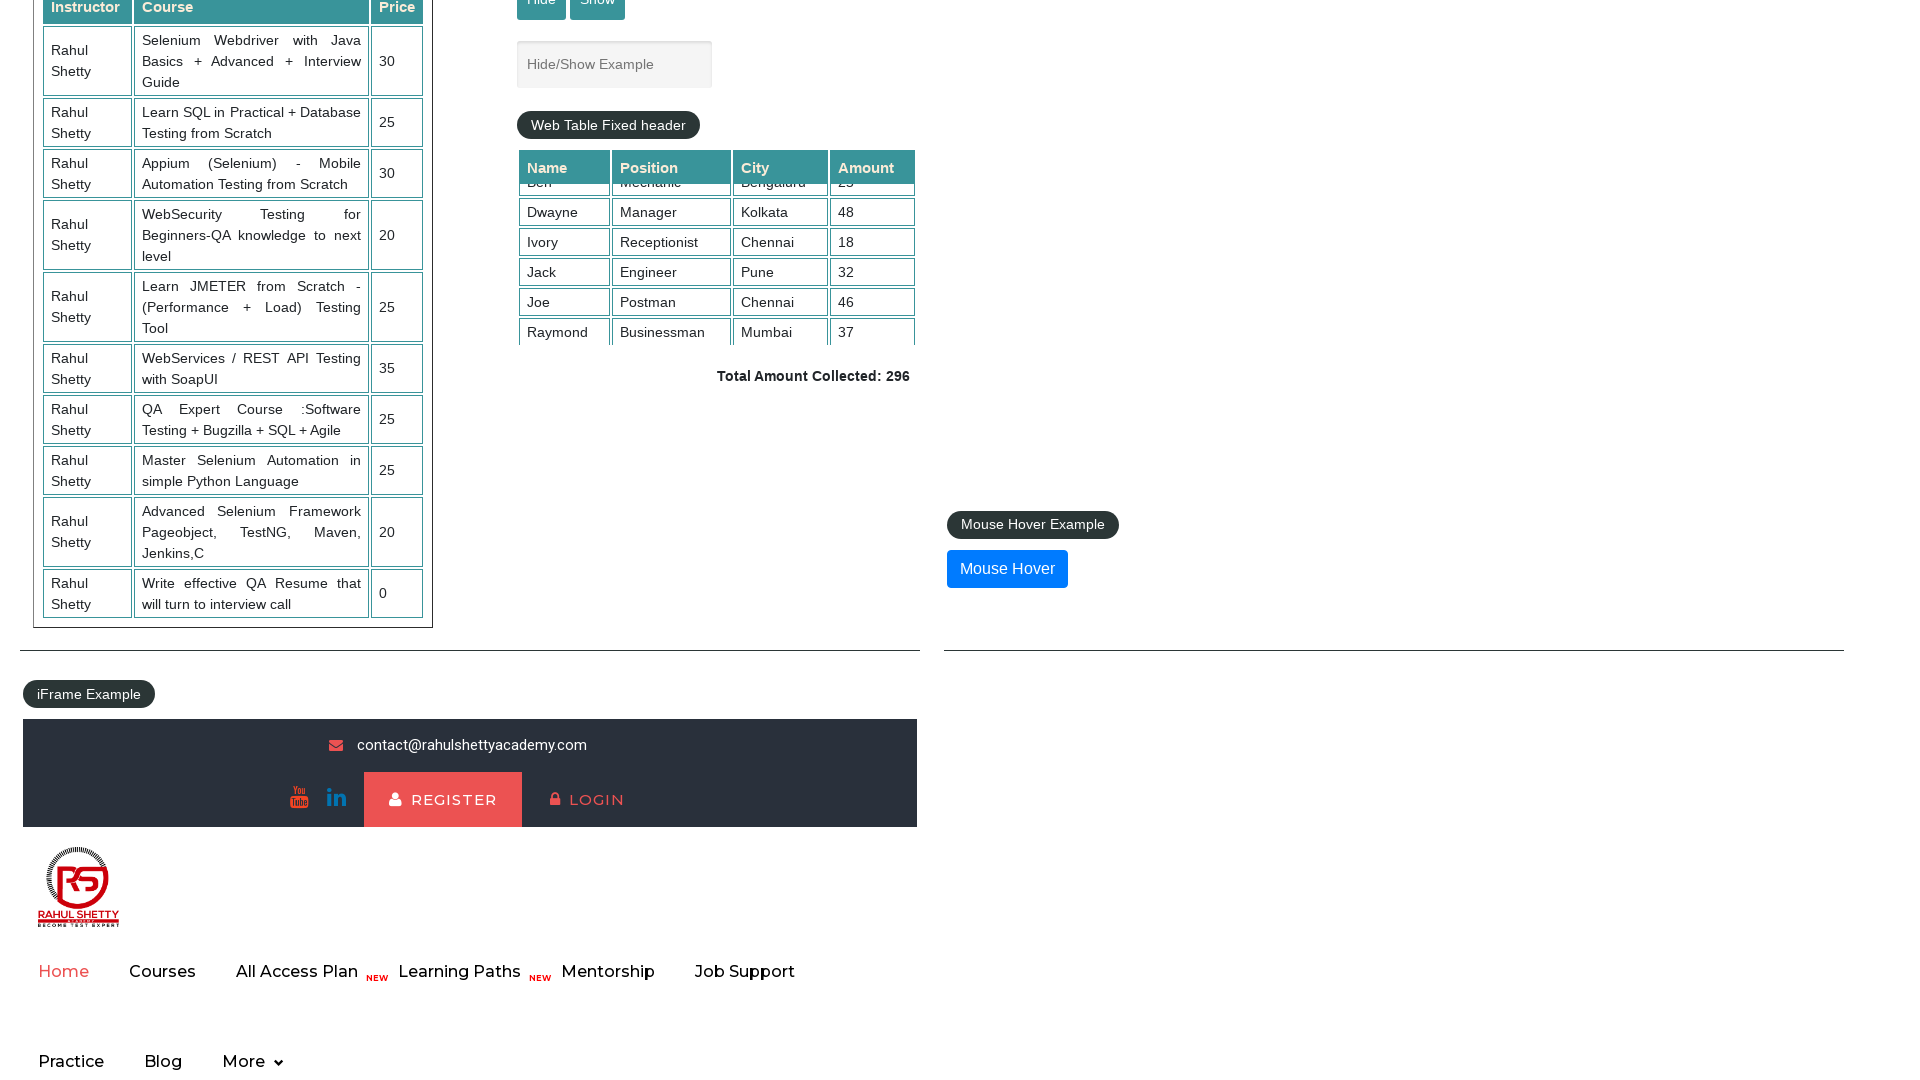